Tests dynamic loading with a hidden element by clicking Example 1 link and then the Start button to reveal hidden content.

Starting URL: https://the-internet.herokuapp.com/dynamic_loading

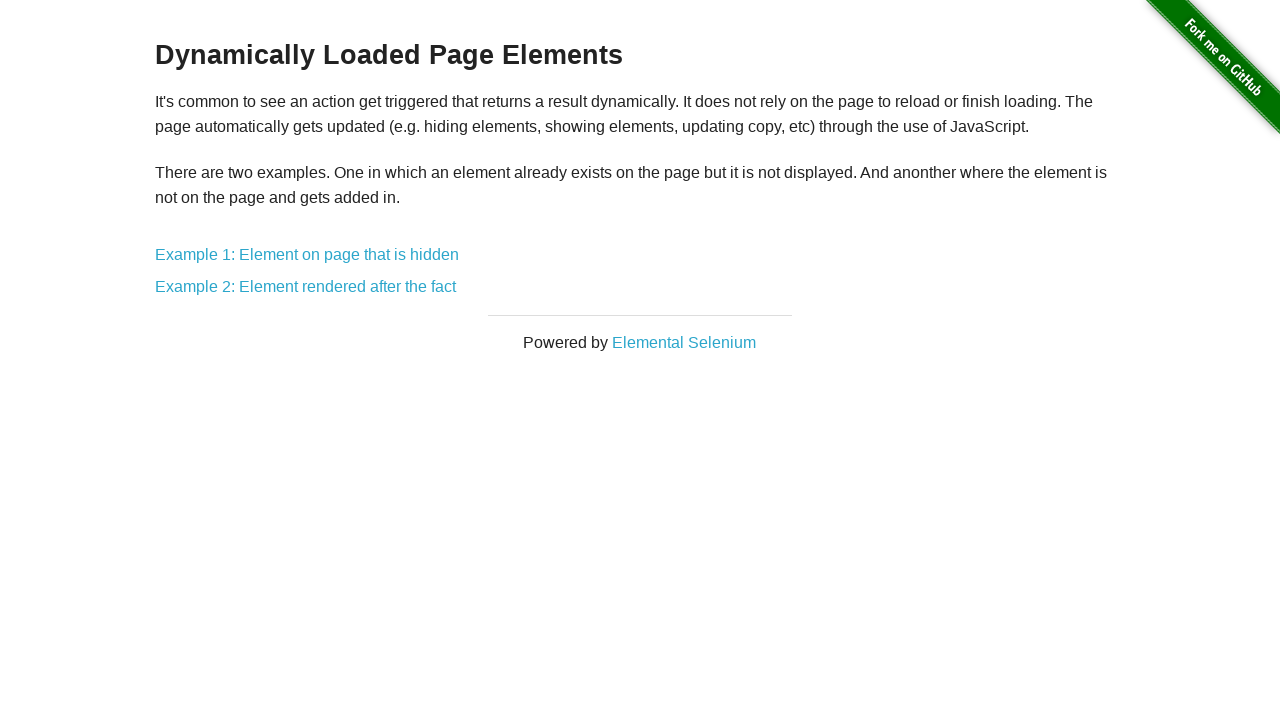

Clicked Example 1: Element on page that is hidden link at (307, 255) on internal:role=link[name="Example 1: Element on page that is hidden"i]
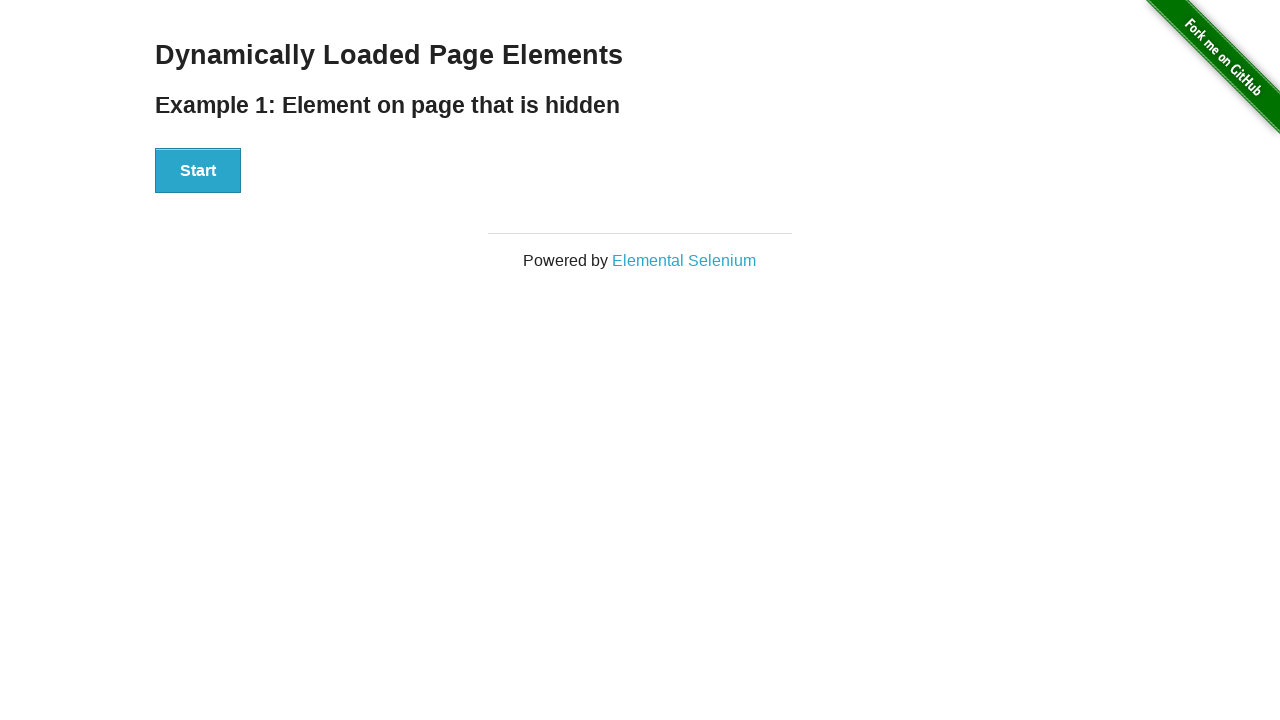

Navigated to Example 1 page (/dynamic_loading/1)
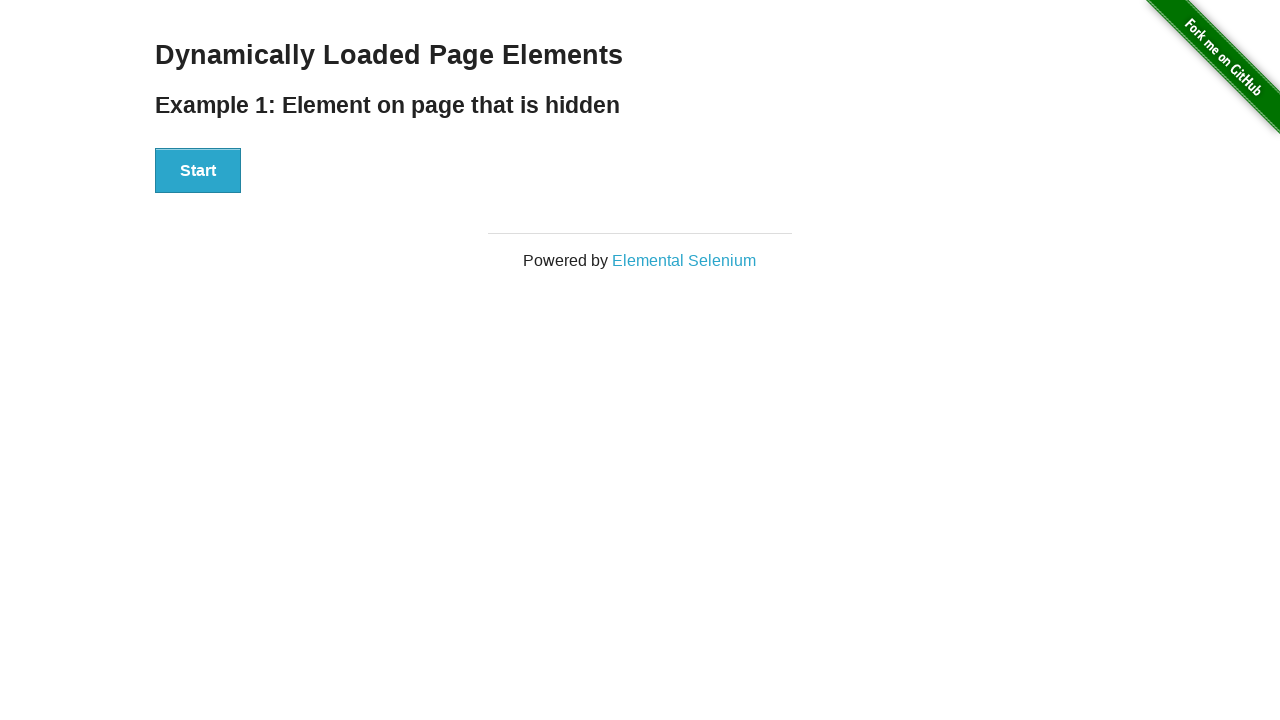

Clicked Start button to trigger dynamic loading at (198, 171) on internal:role=button[name="Start"i]
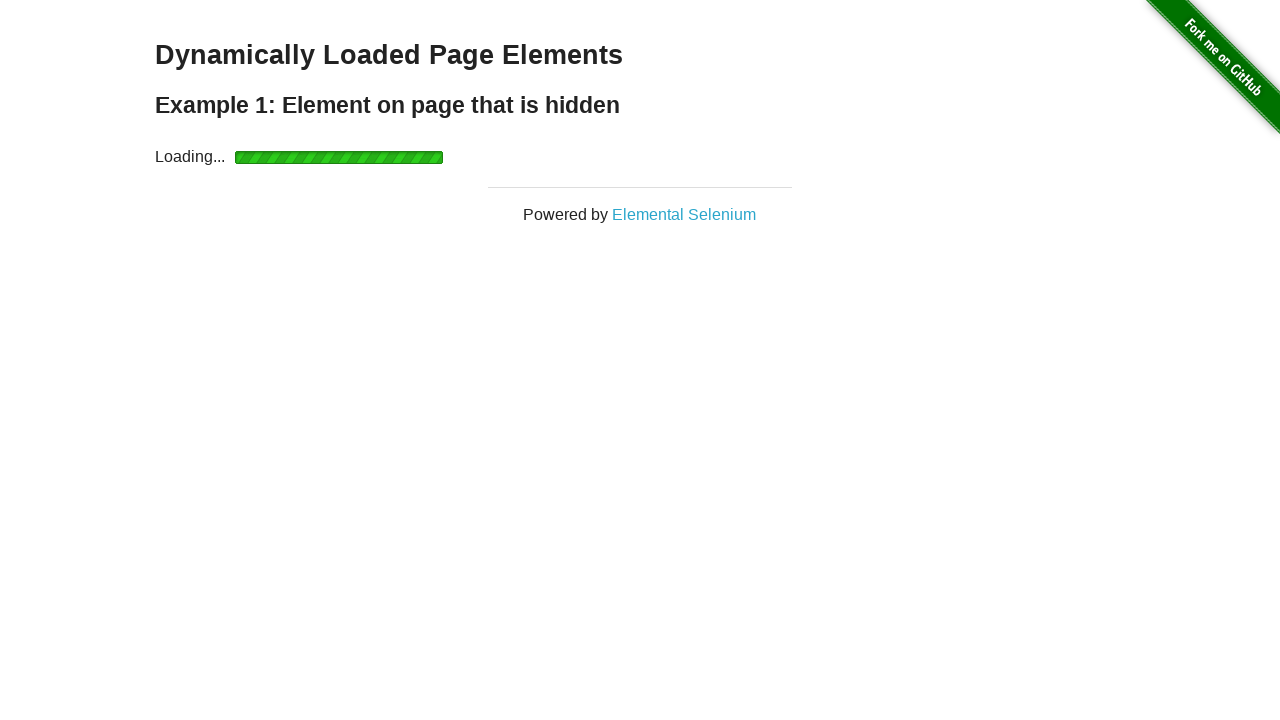

Hidden element revealed - 'Hello World' text is now visible
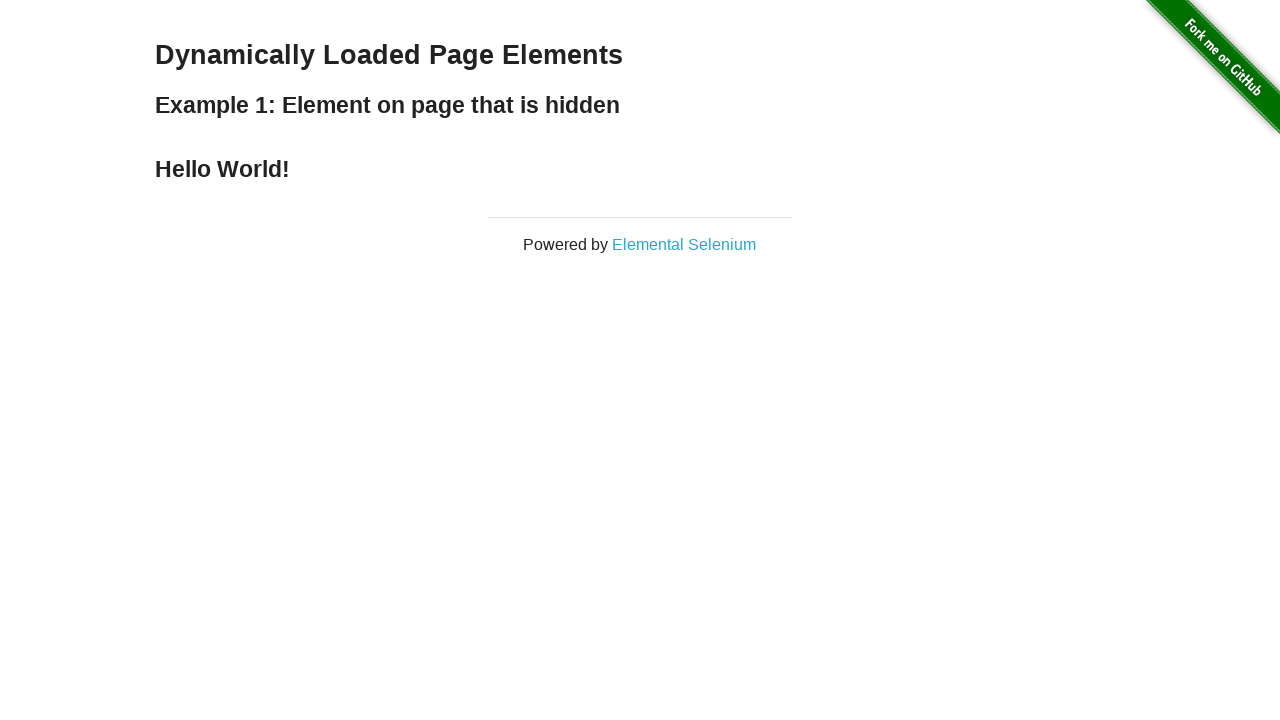

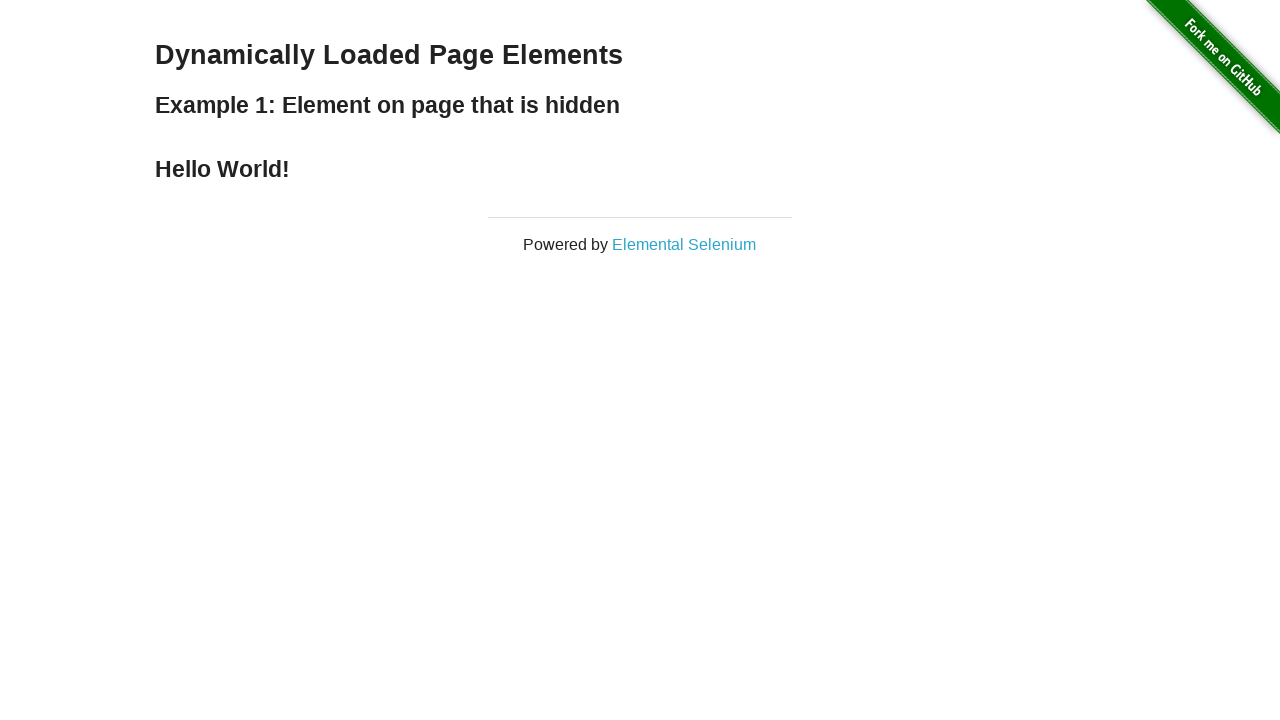